Tests filling all checkout form fields and verifying no error messages appear

Starting URL: https://webshop-agil-testautomatiserare.netlify.app/

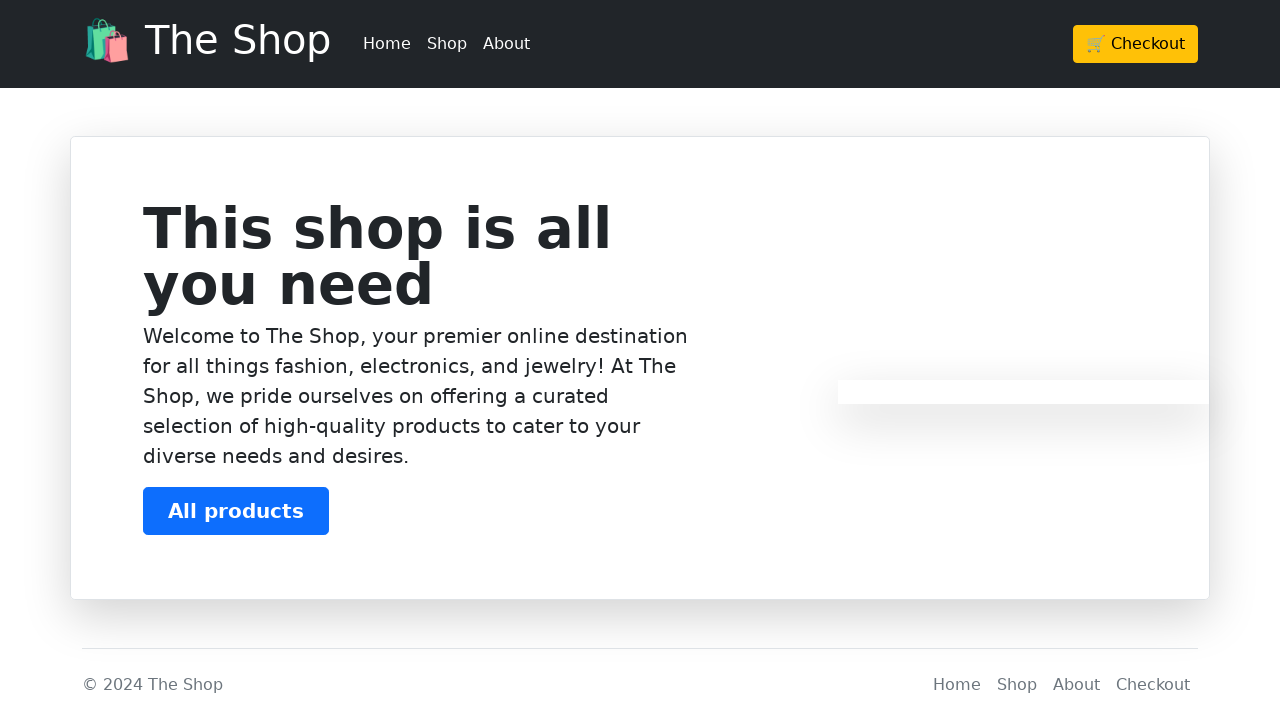

Clicked Checkout button at (1136, 44) on xpath=/html/body/header/div/div/div/a
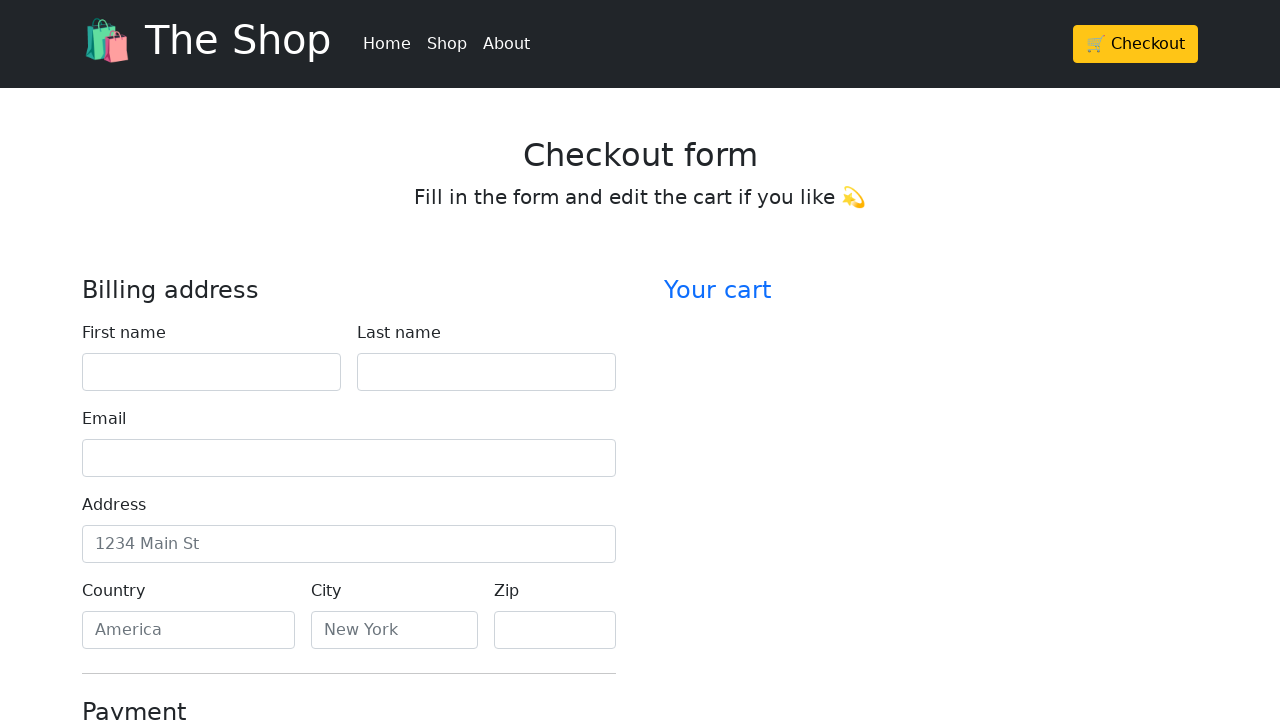

Waited for page to load
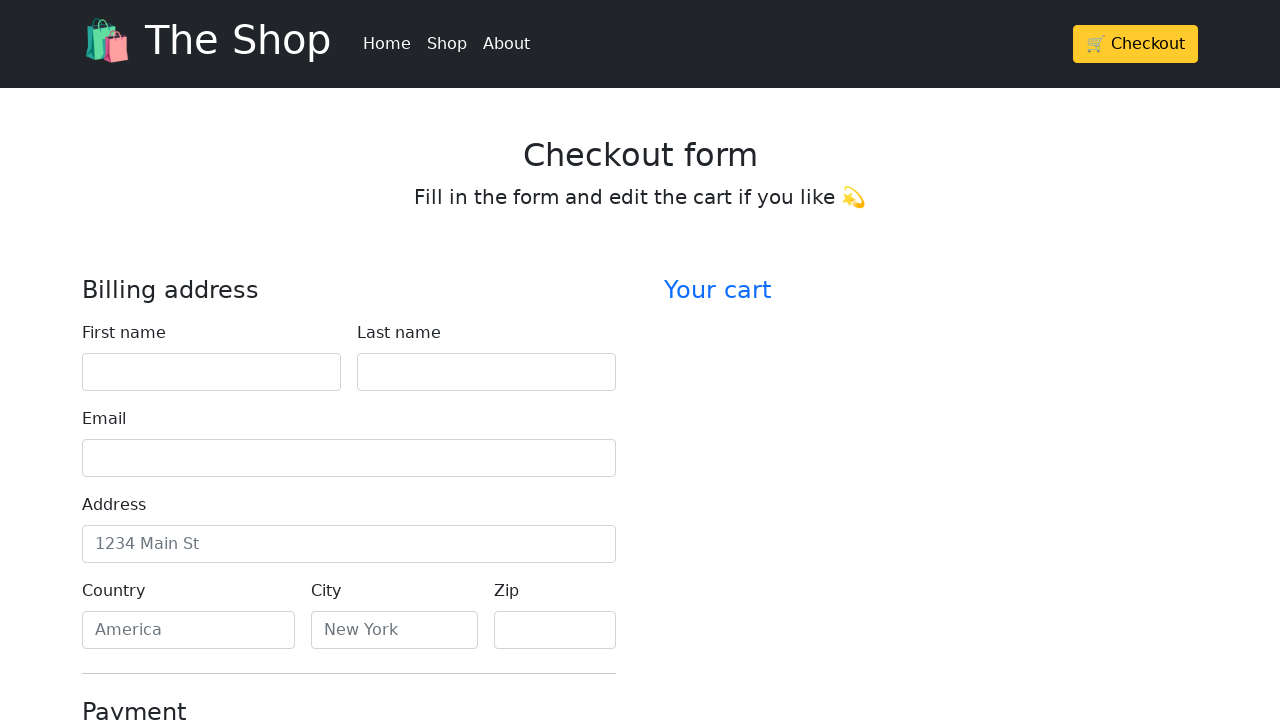

Filled firstName field with 'John' on #firstName
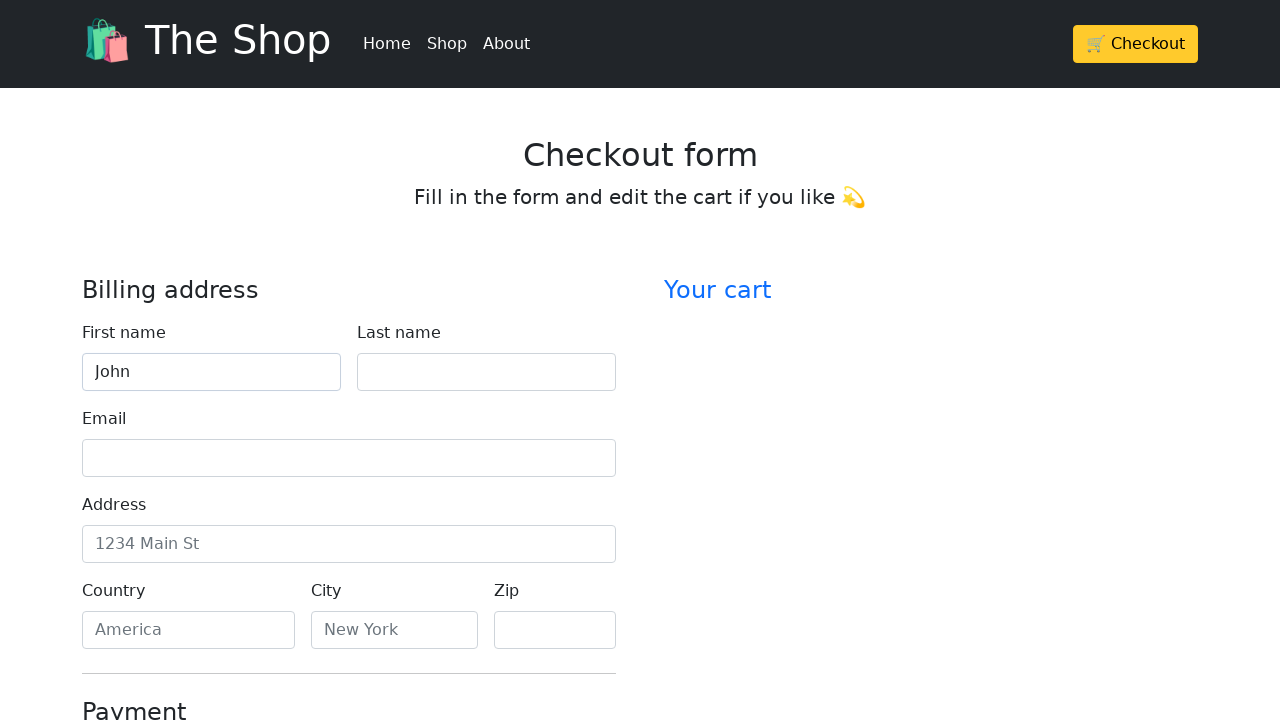

Filled lastName field with 'Doe' on #lastName
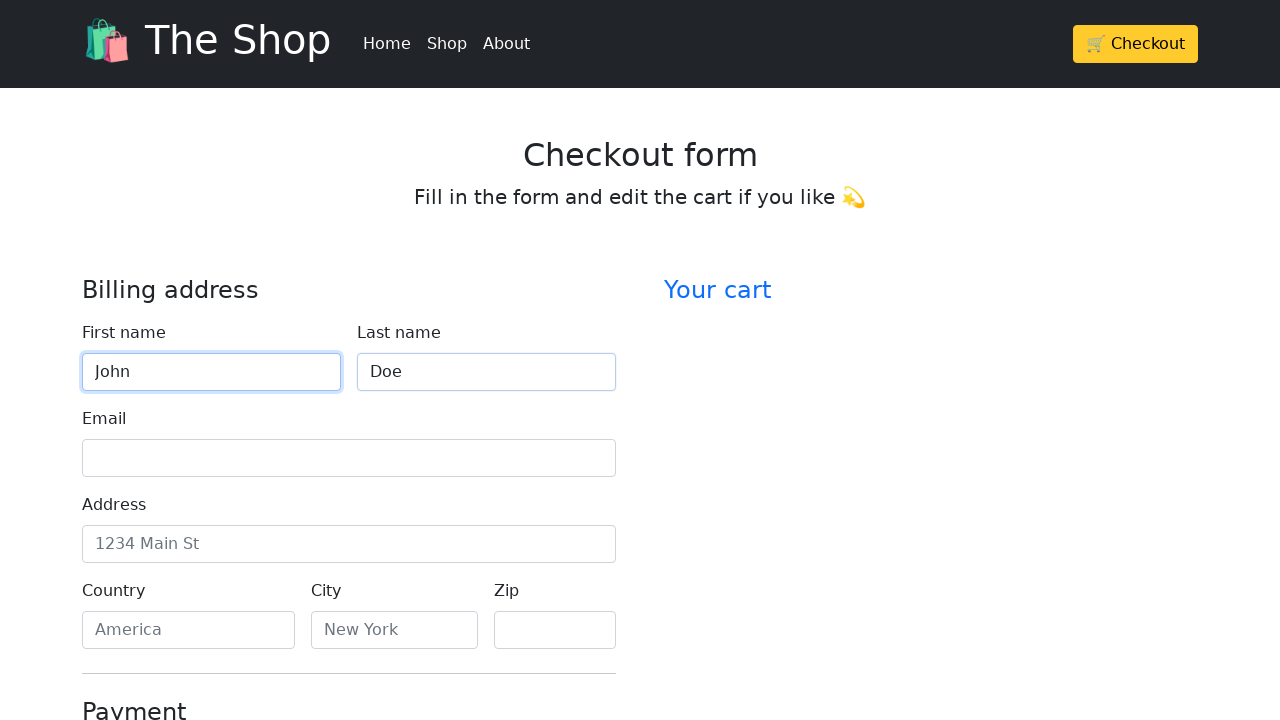

Filled email field with 'john.doe@example.com' on #email
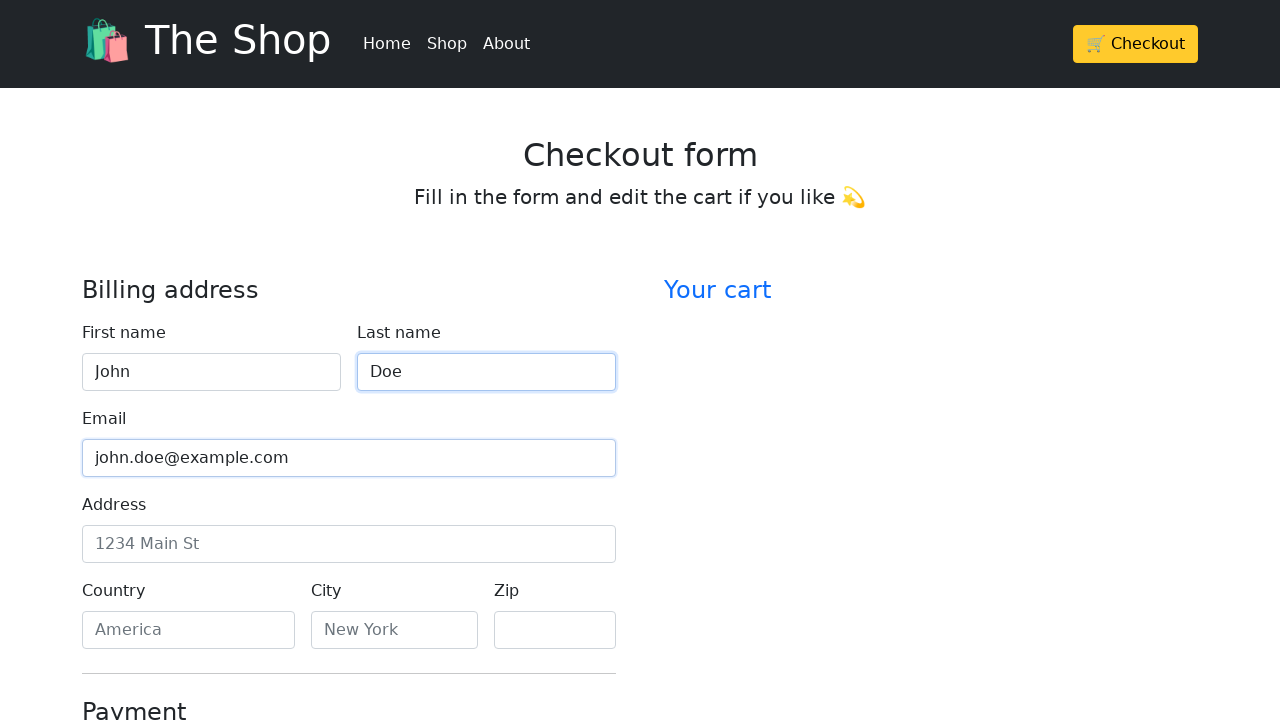

Filled address field with '123 Main Street' on #address
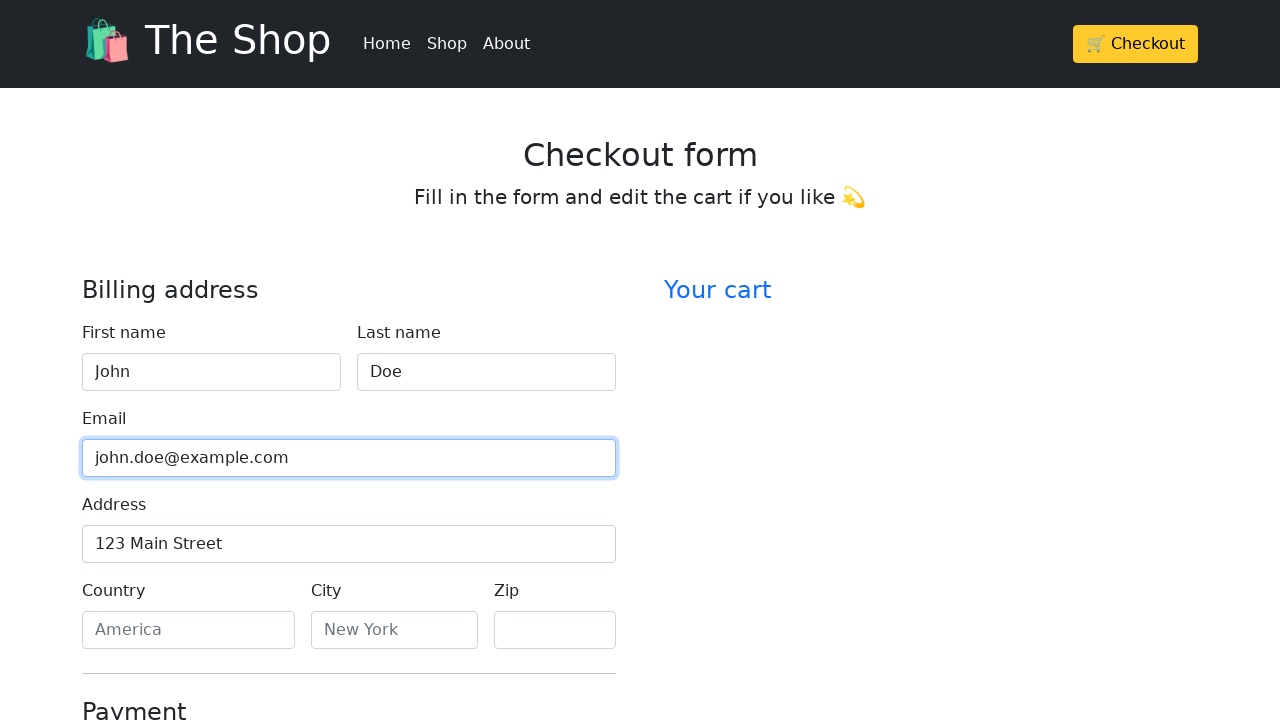

Filled country field with 'Sweden' on #country
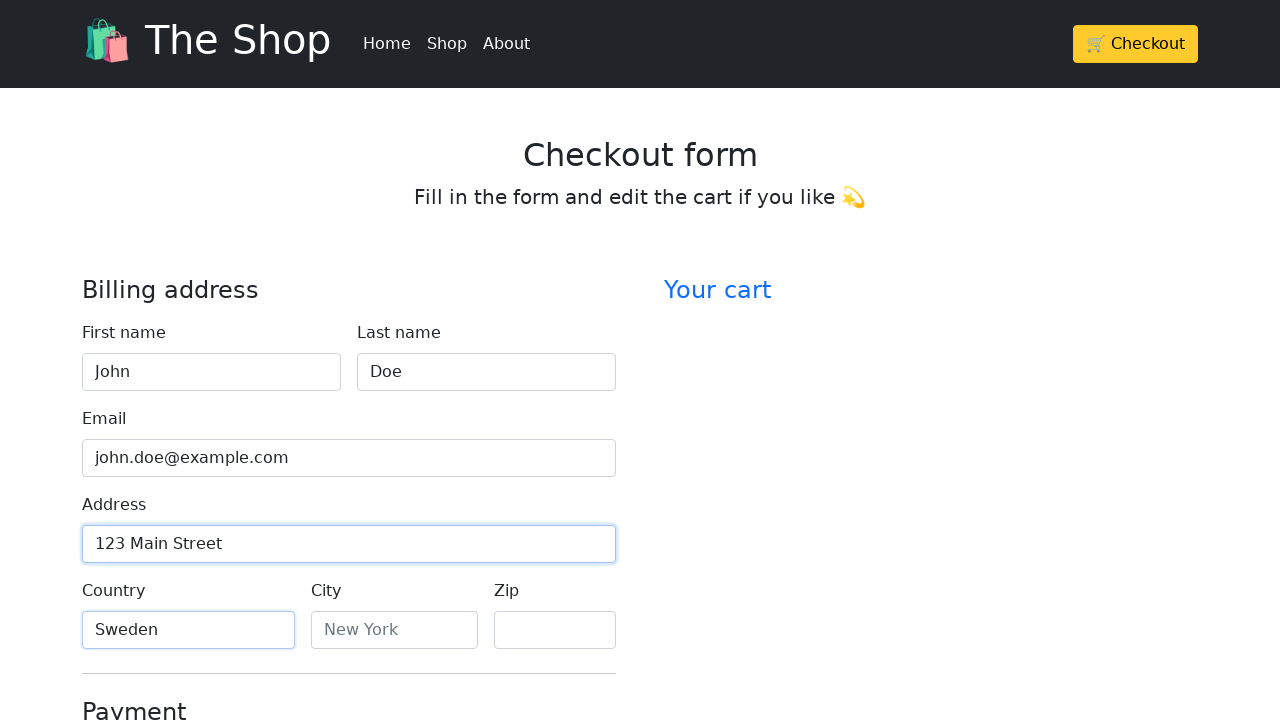

Filled city field with 'Stockholm' on #city
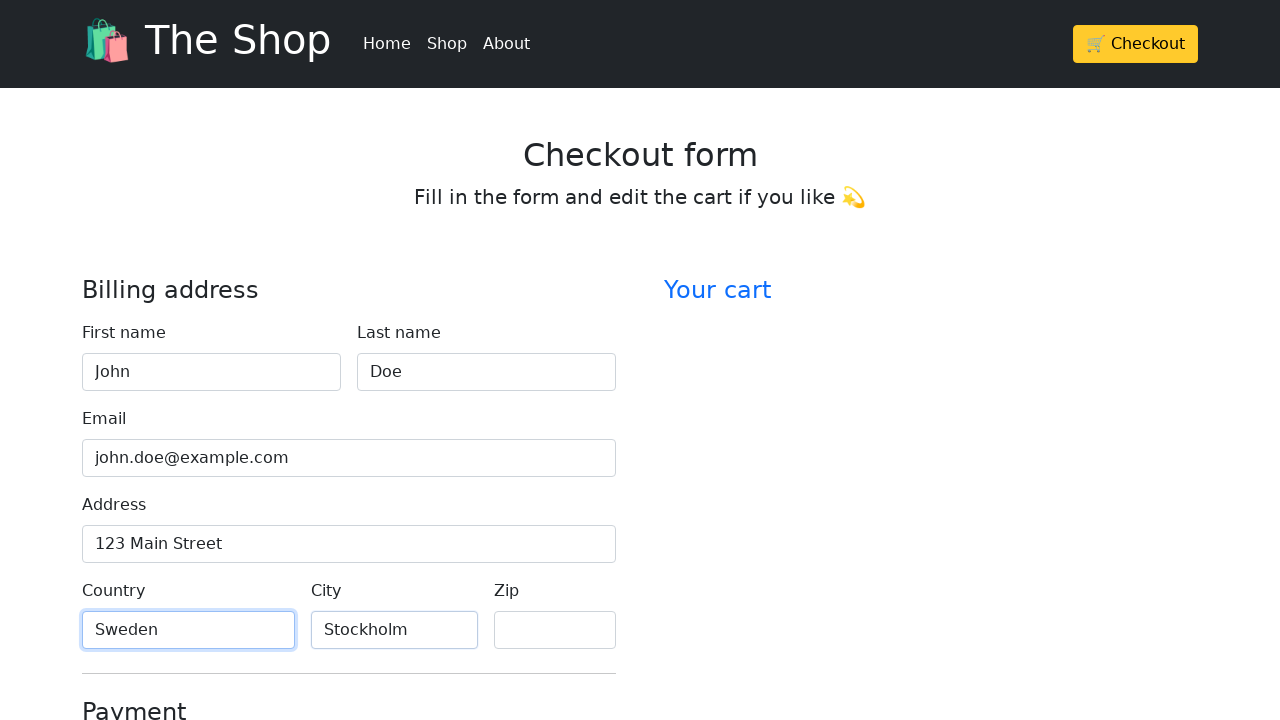

Filled zip field with '12345' on #zip
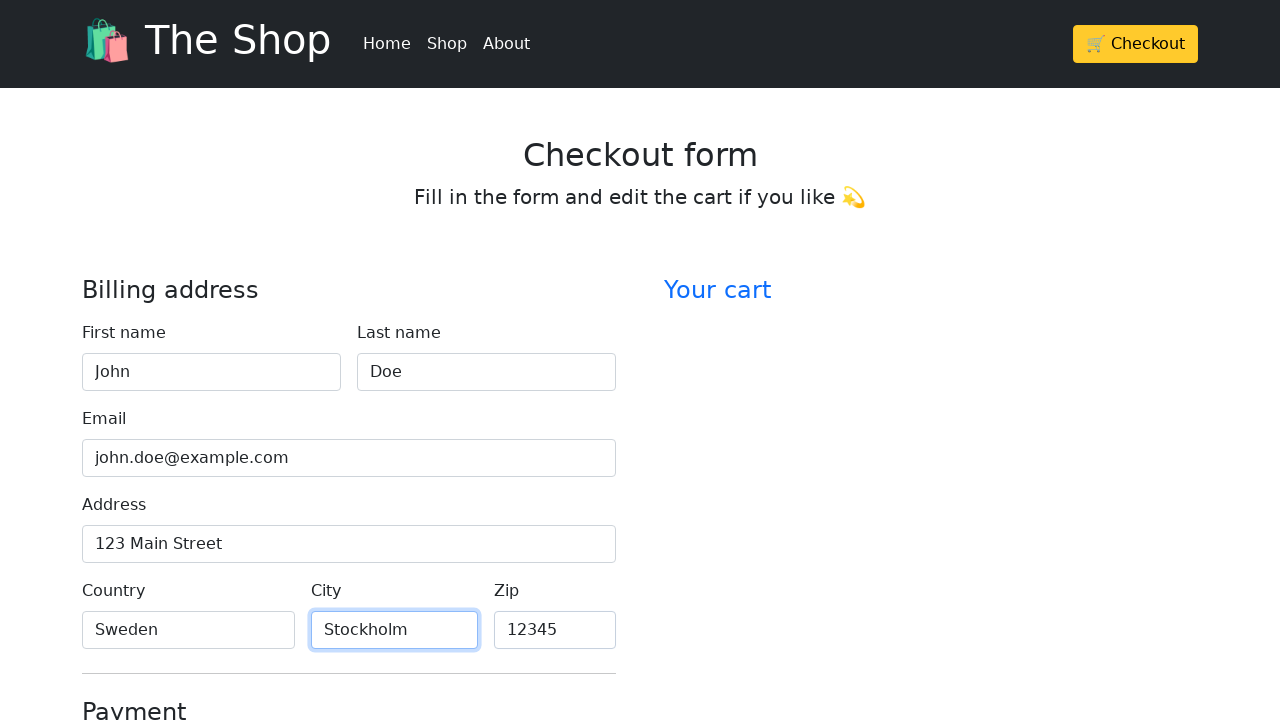

Filled credit card name field with 'John Doe' on #cc-name
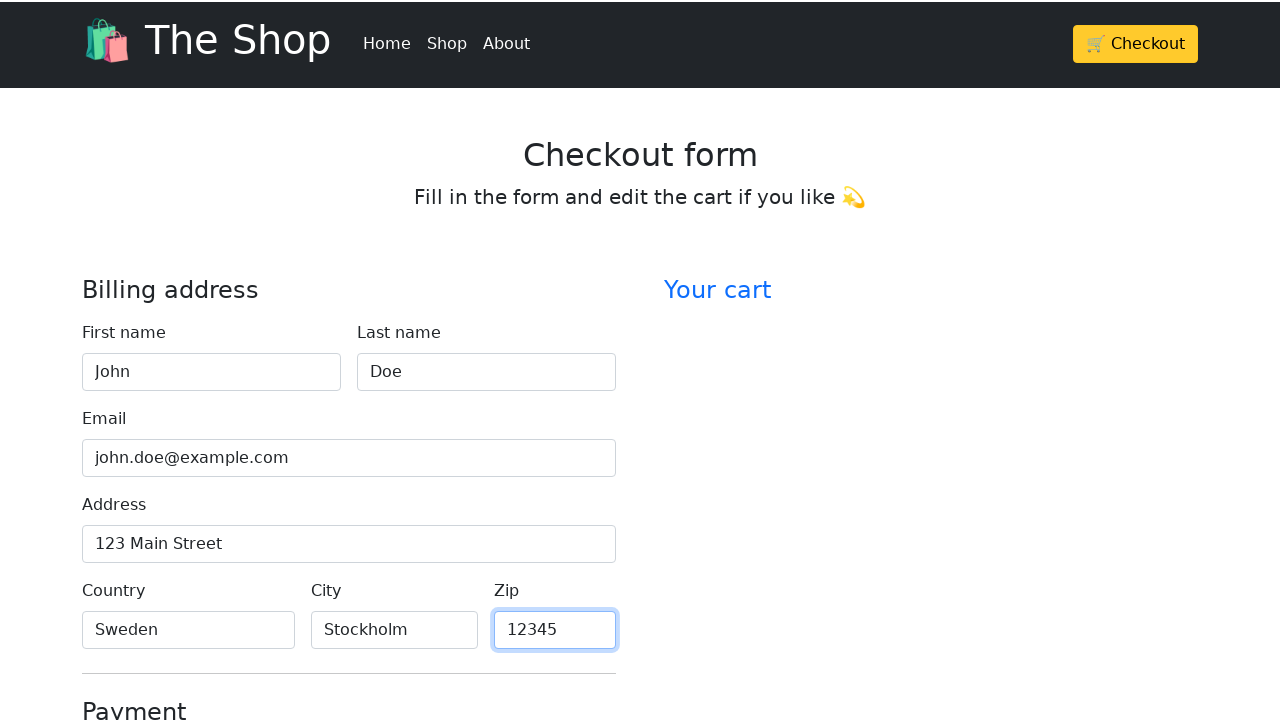

Filled credit card number field with '4111111111111111' on #cc-number
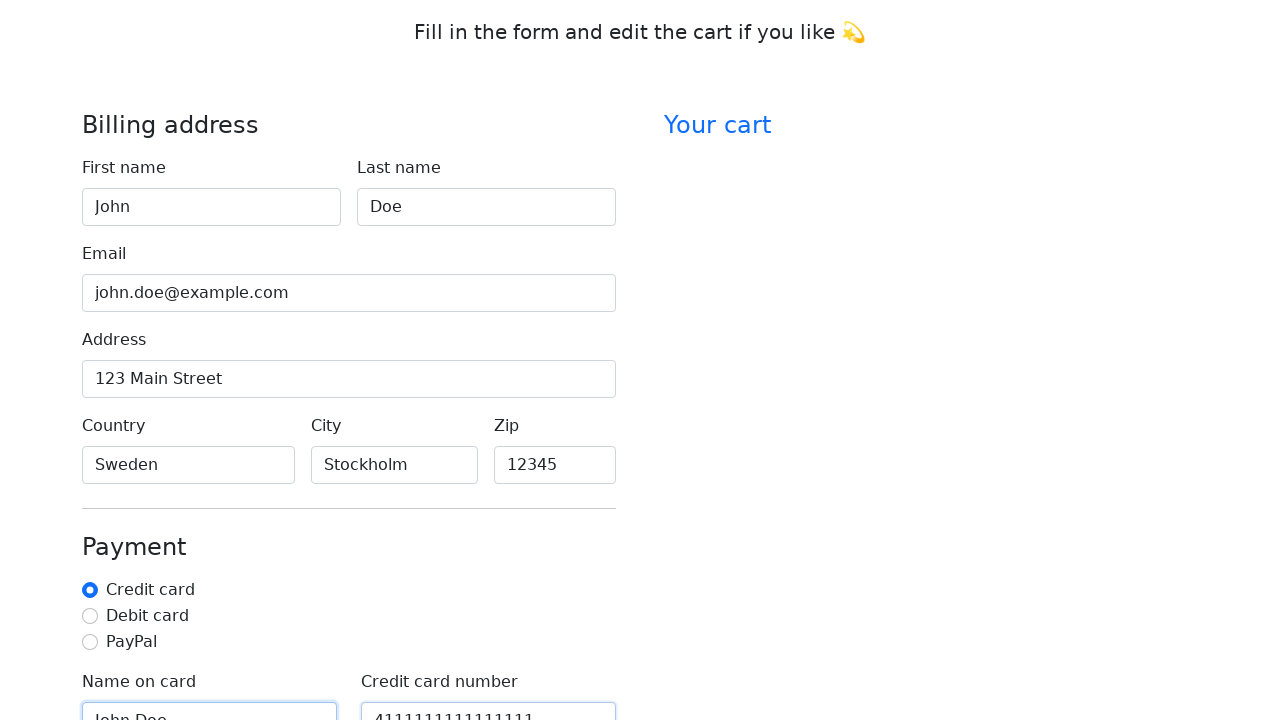

Filled credit card expiration field with '12/25' on #cc-expiration
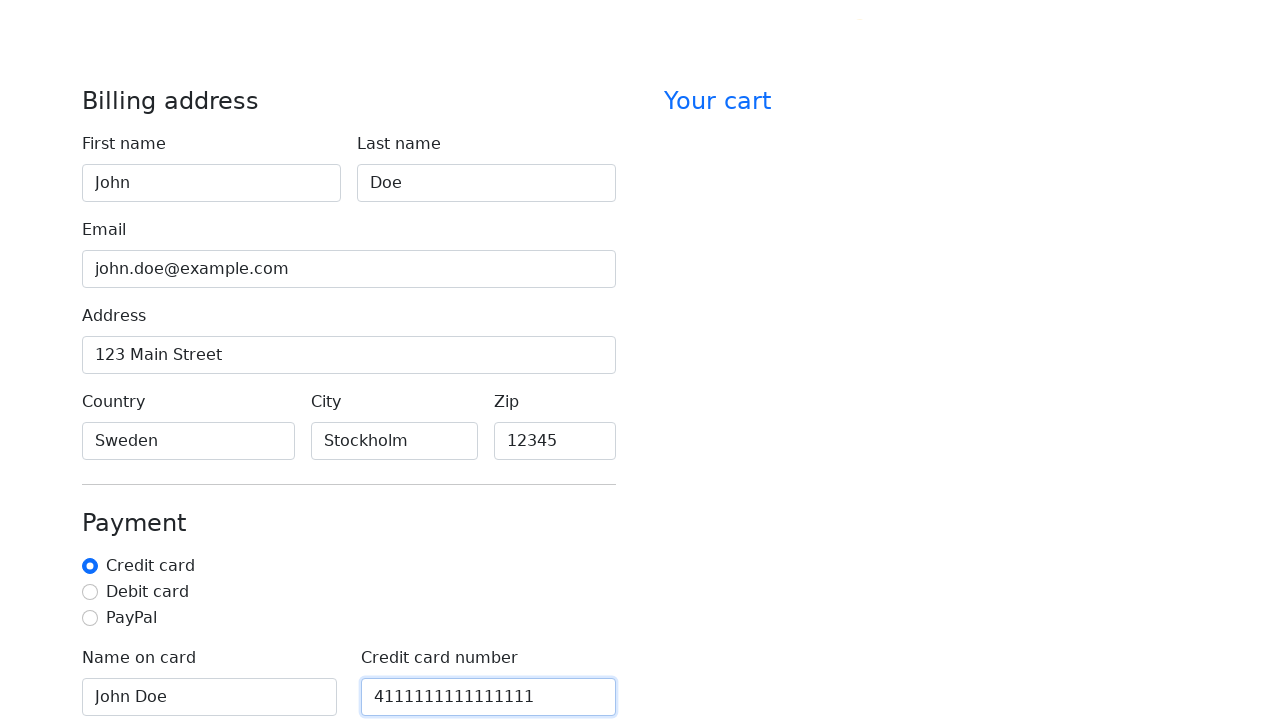

Filled credit card CVV field with '123' on #cc-cvv
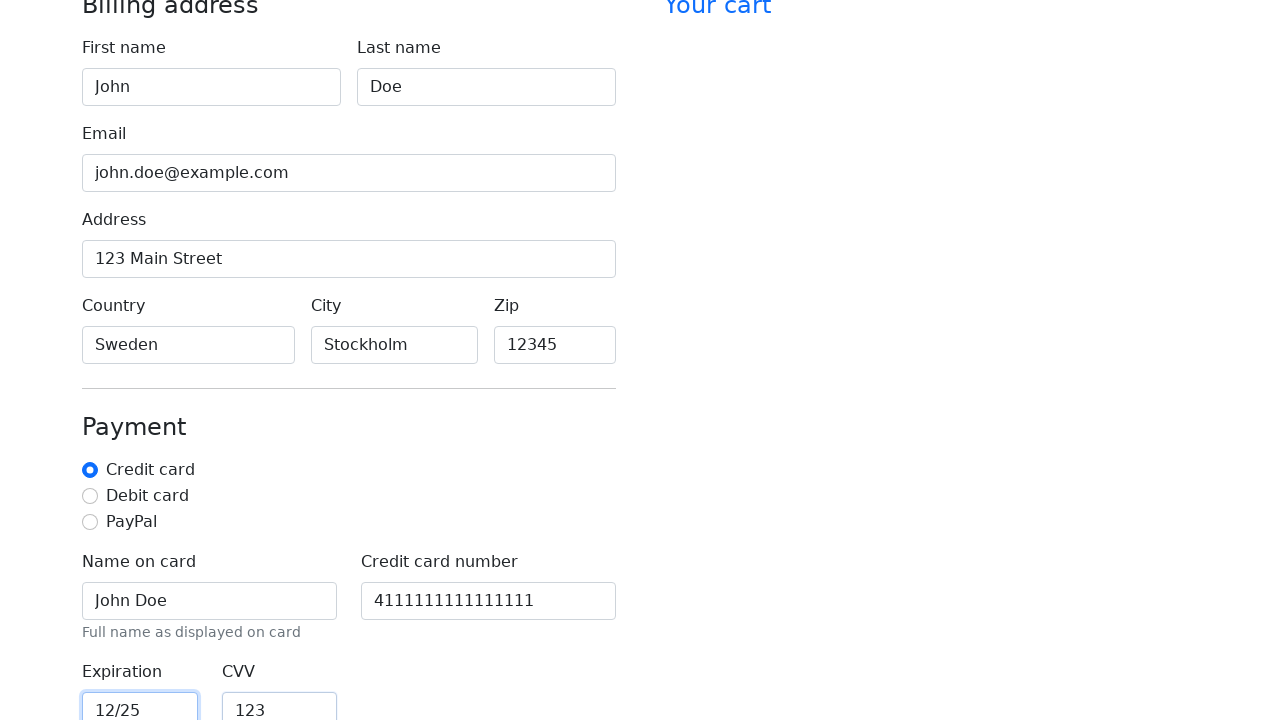

Scrolled Continue button into view
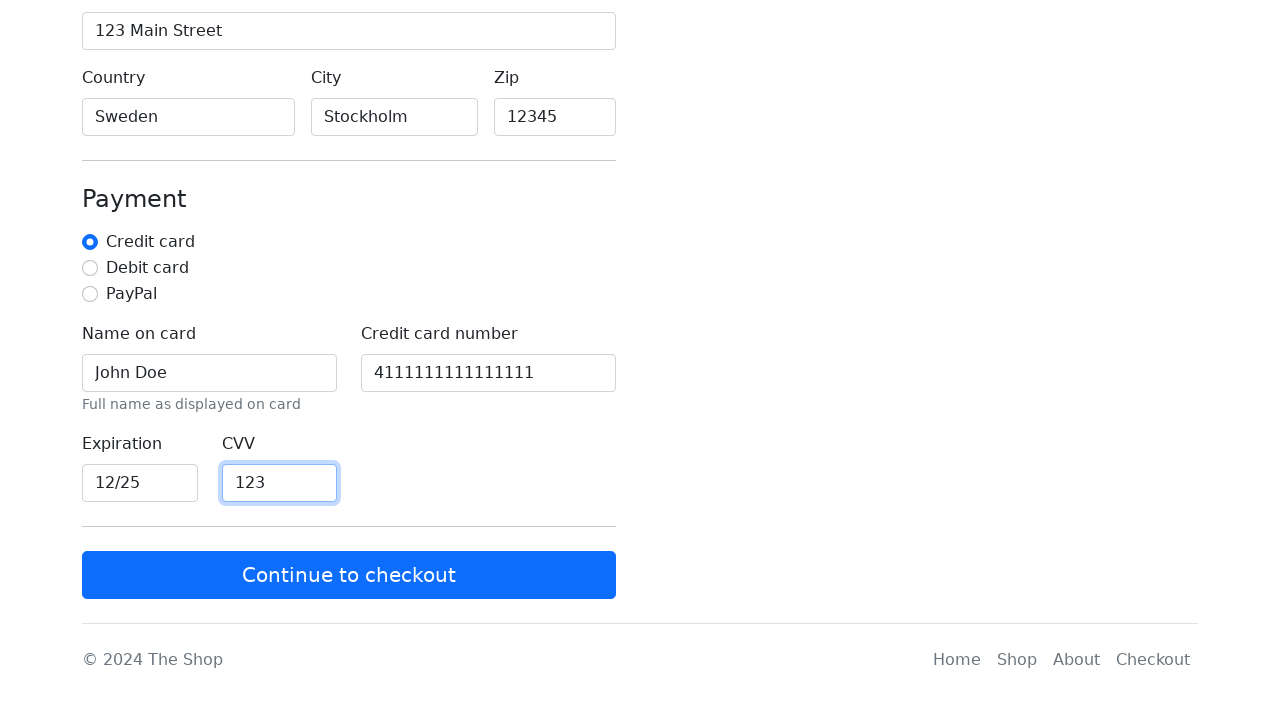

Waited before clicking Continue button
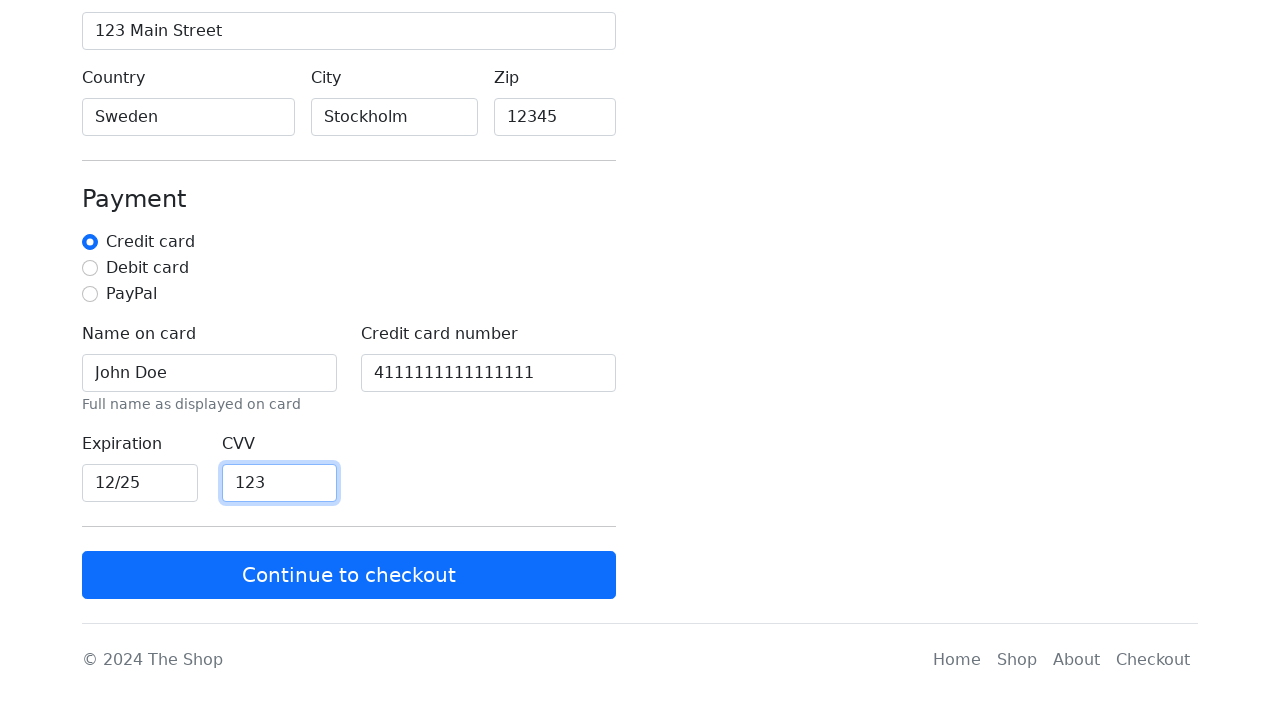

Clicked Continue to checkout button at (349, 575) on xpath=/html/body/main/div[2]/div[2]/form/button
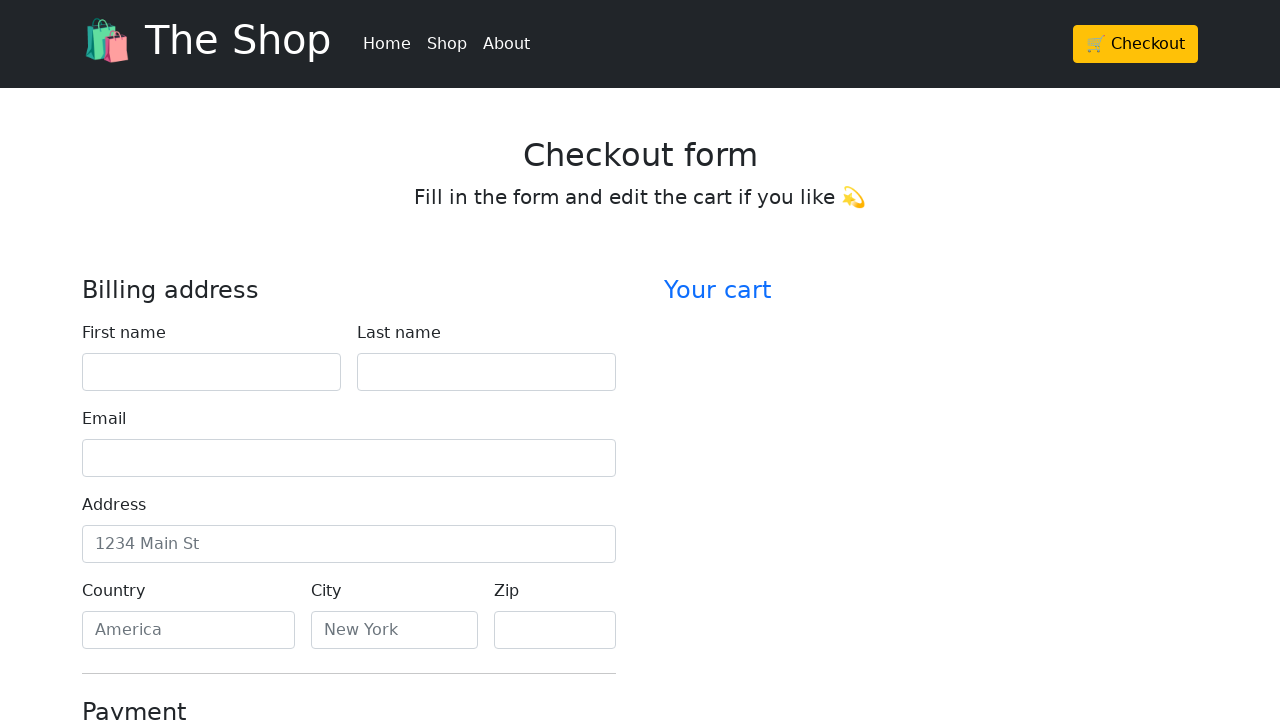

Checked if error messages are visible
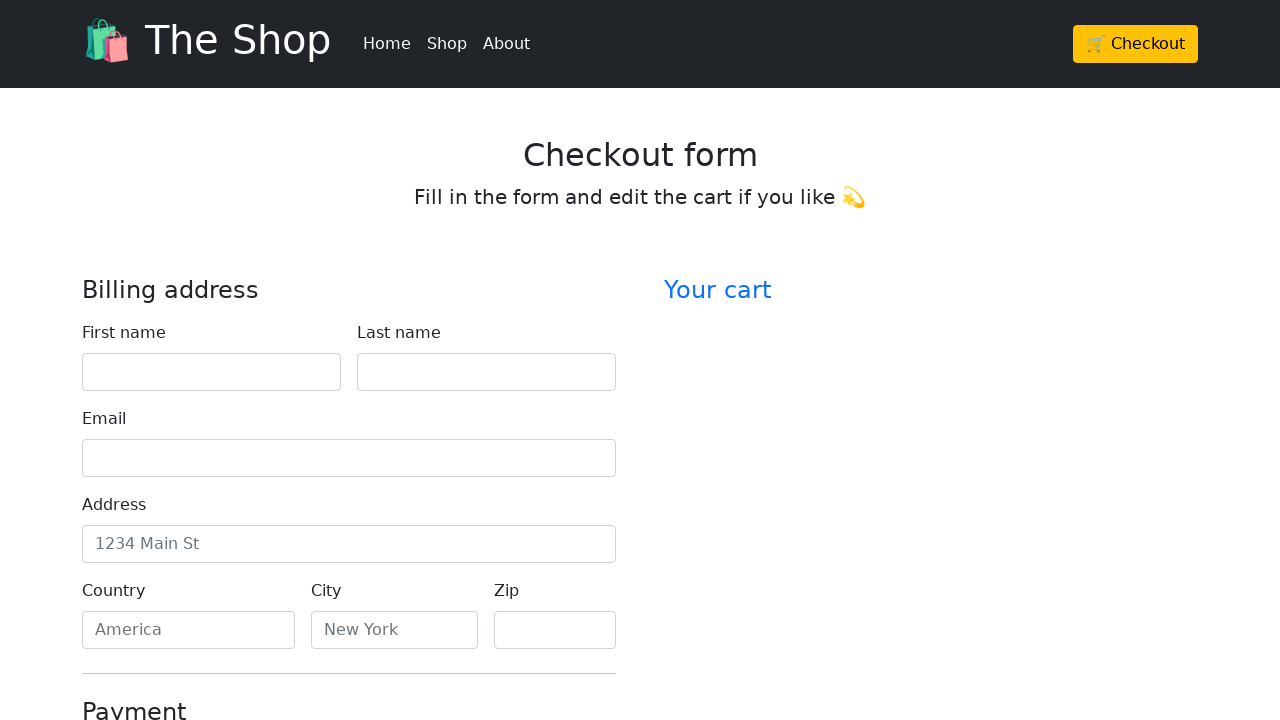

Verified no error messages are displayed
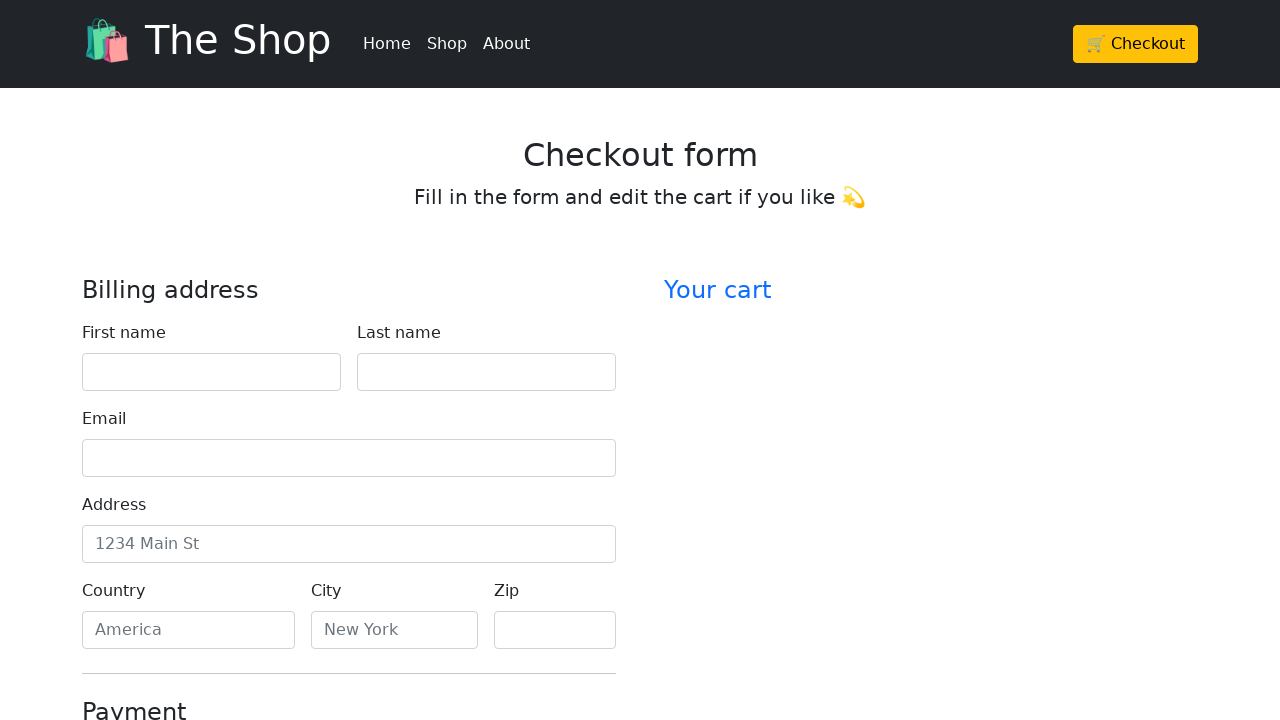

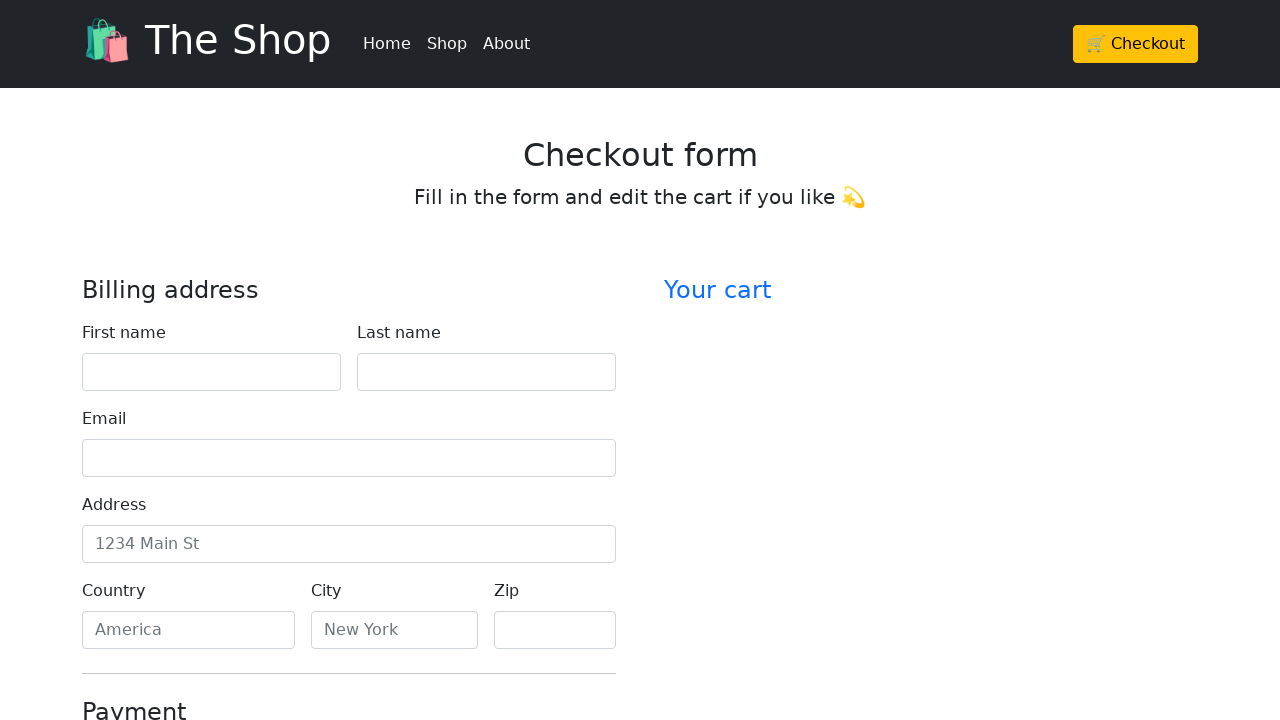